Verifies the page title contains the expected text and checks that the airline logo is displayed with correct alt text

Starting URL: https://pobeda.aero

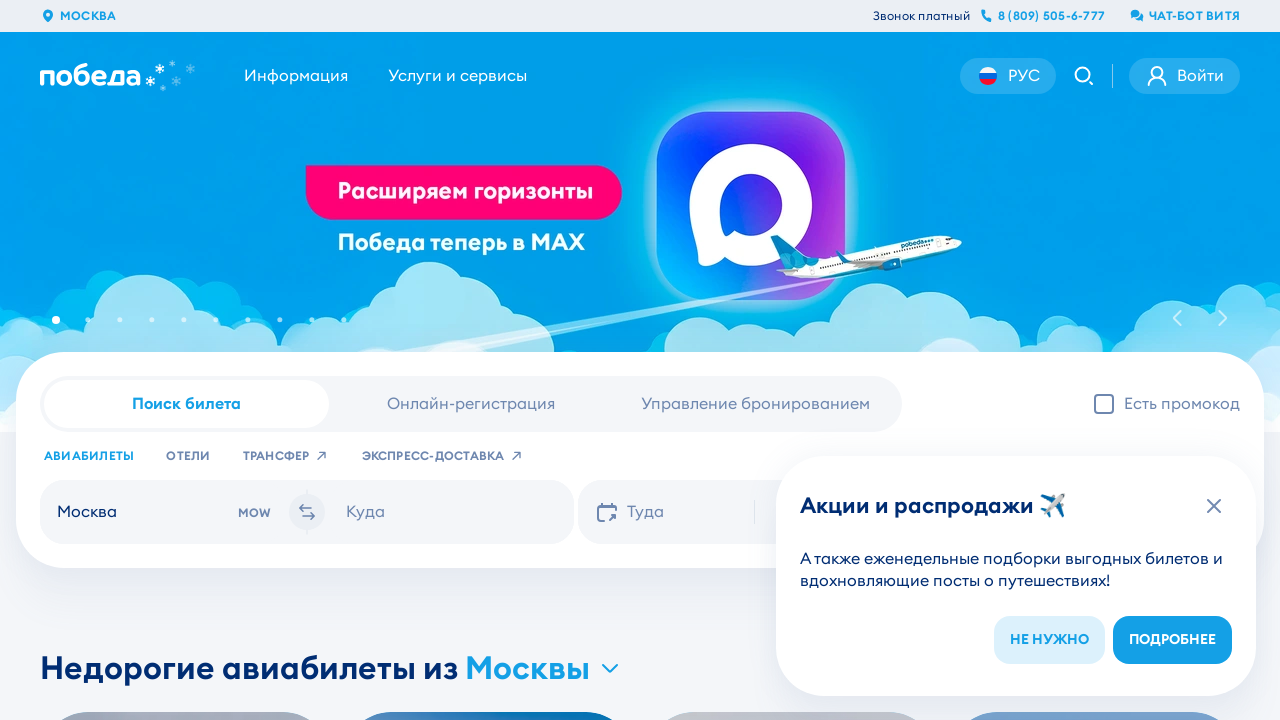

Navigated to https://pobeda.aero
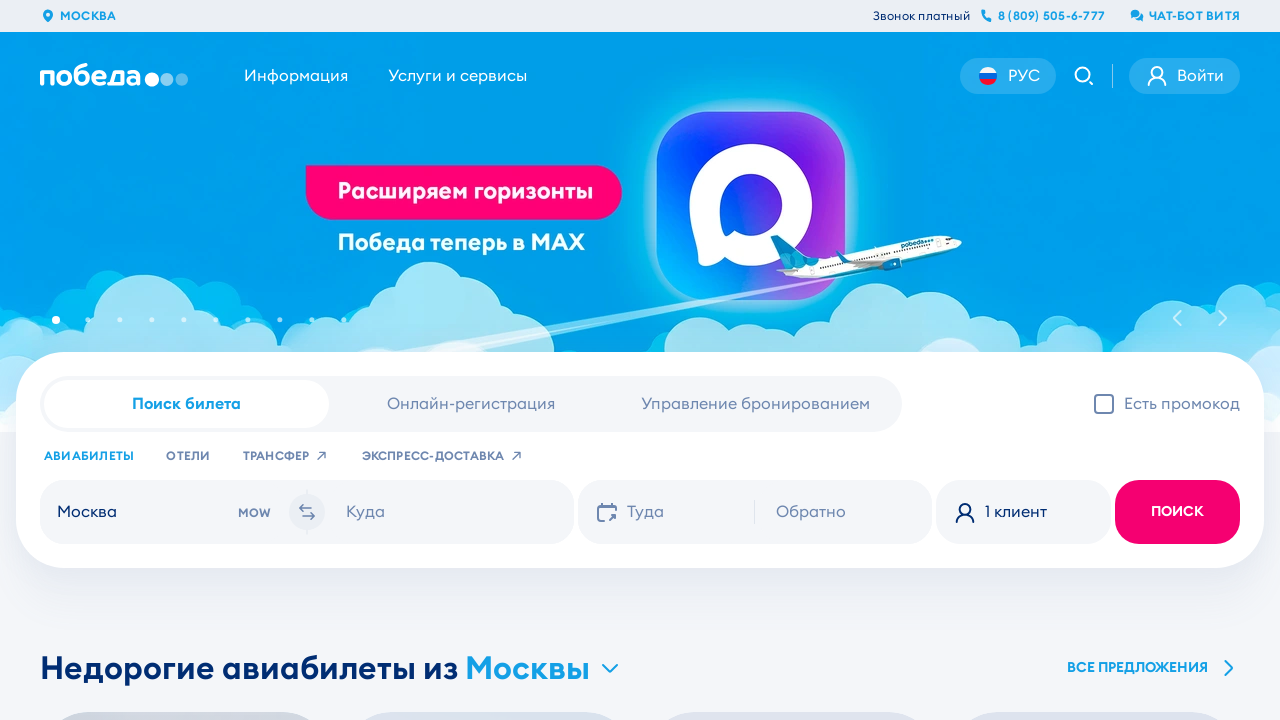

Verified page title contains 'Авиакомпания «Победа» - купить авиабилеты онлайн'
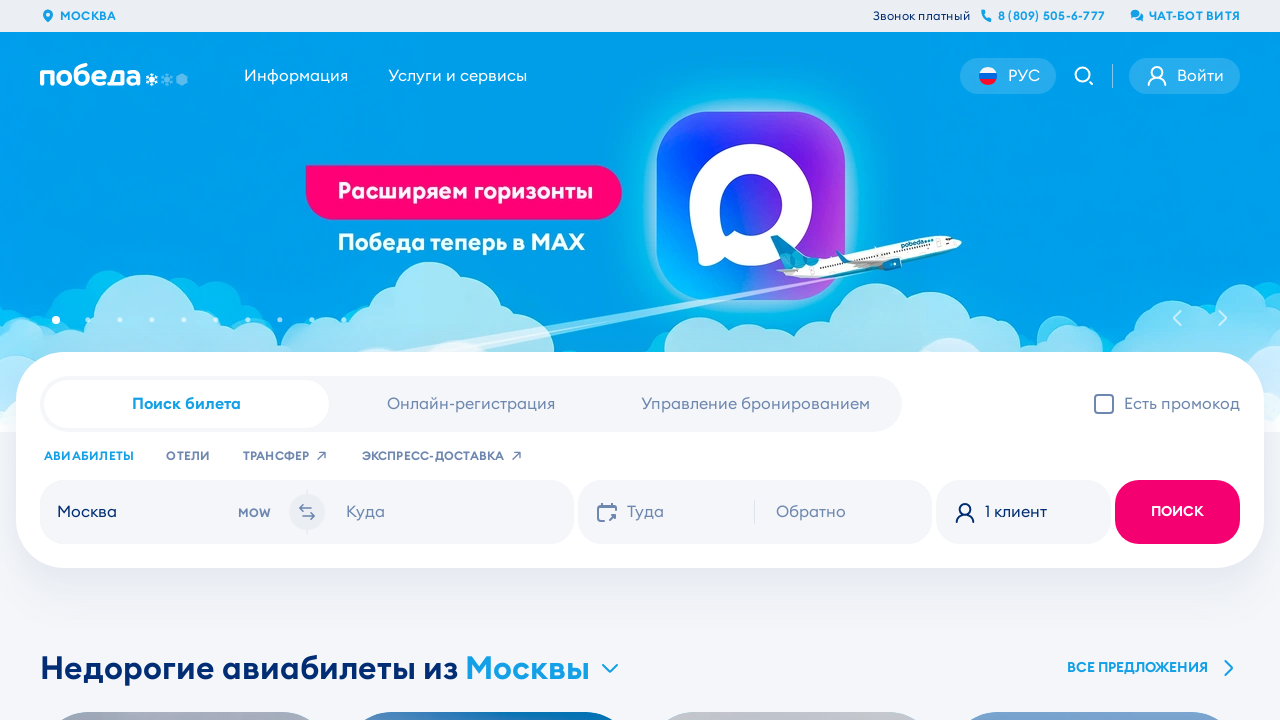

Located airline logo element
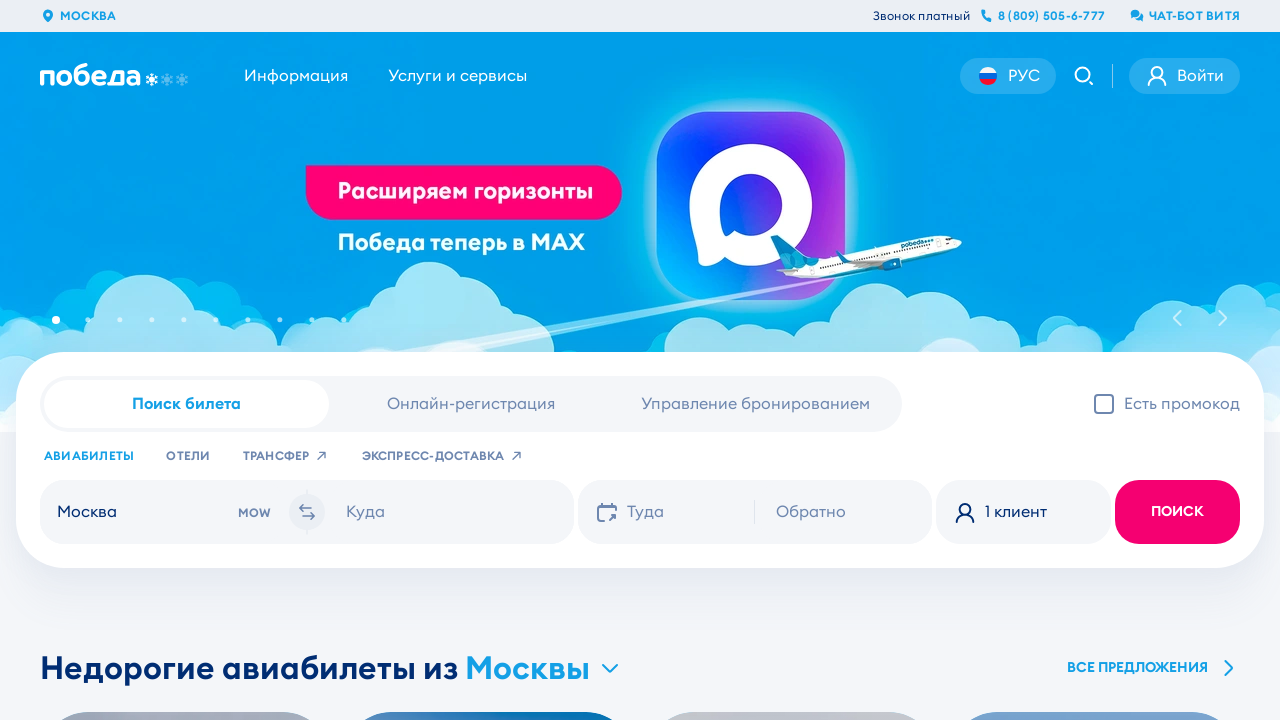

Verified airline logo is visible
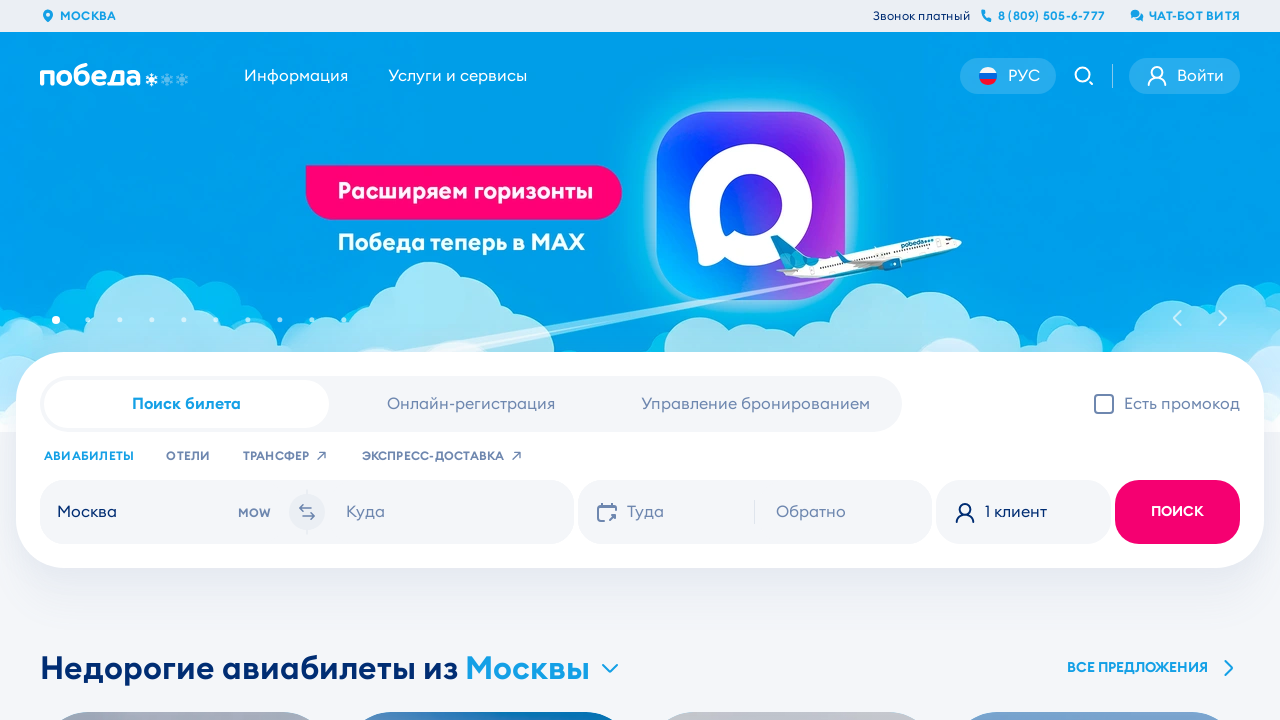

Verified logo alt text is '«Авиакомпания «Победа», Группа «Аэрофлот»'
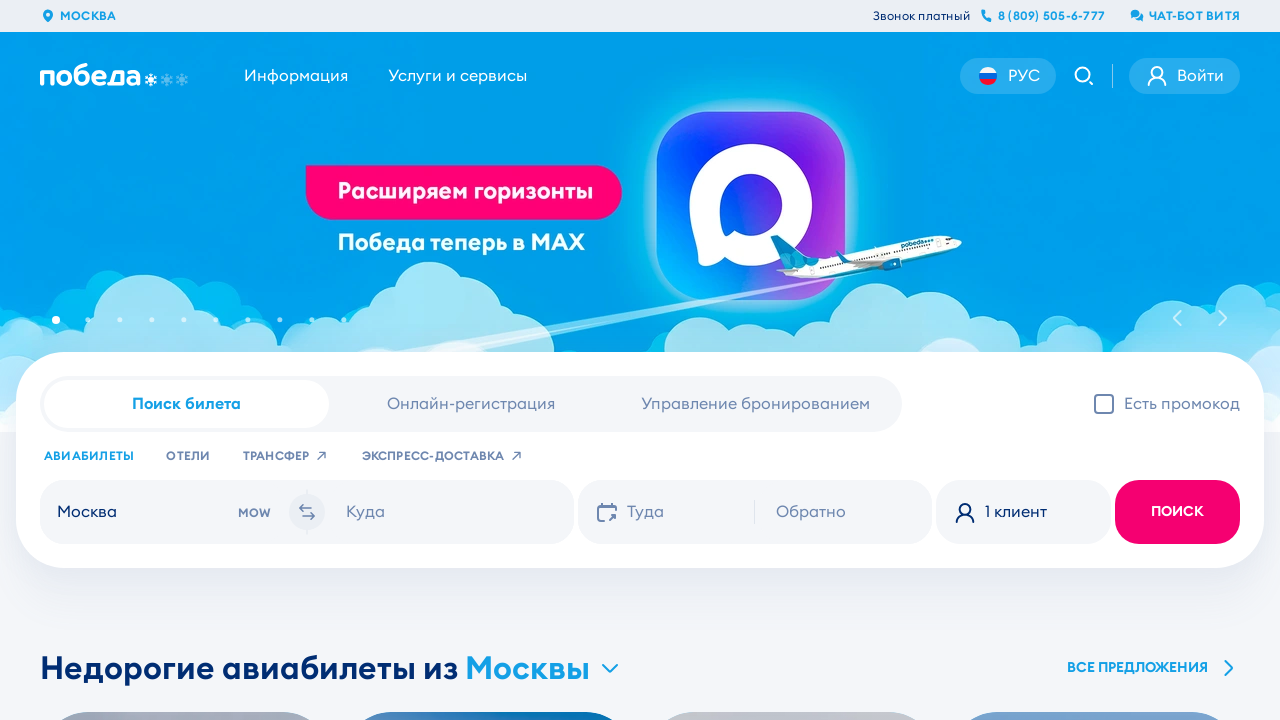

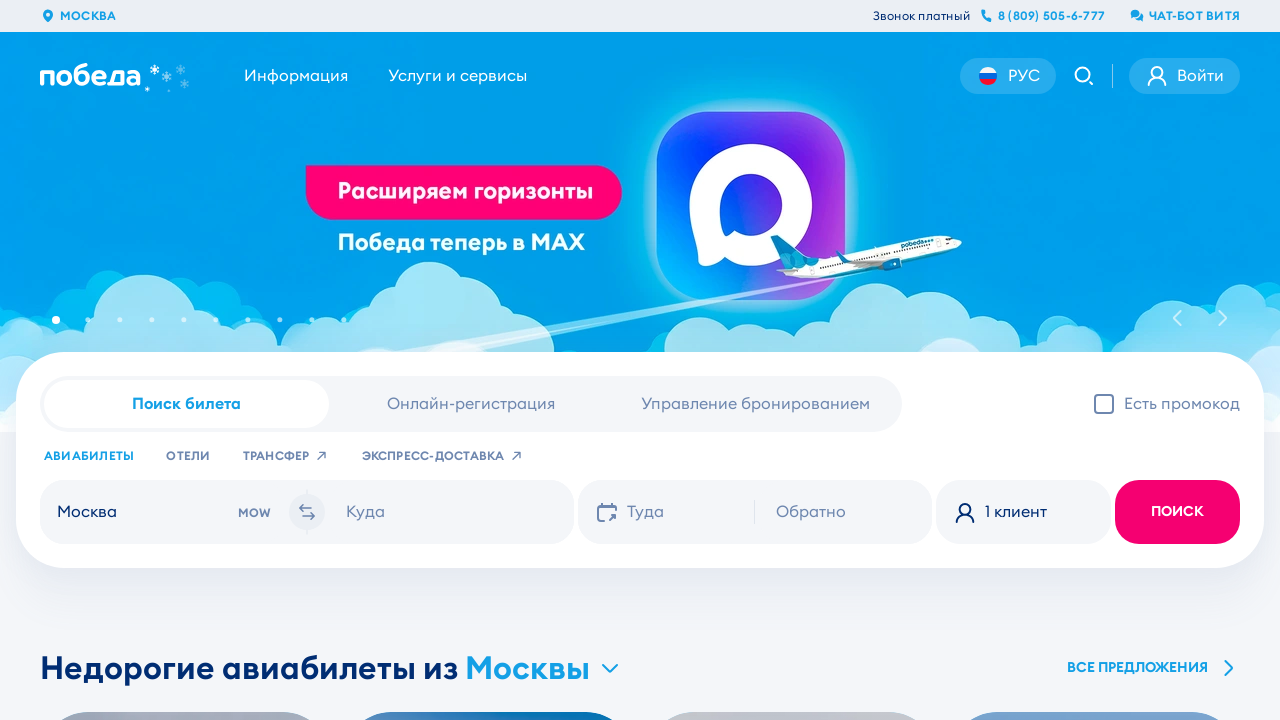